Tests data persistence by creating todos, marking one complete, and reloading the page

Starting URL: https://demo.playwright.dev/todomvc

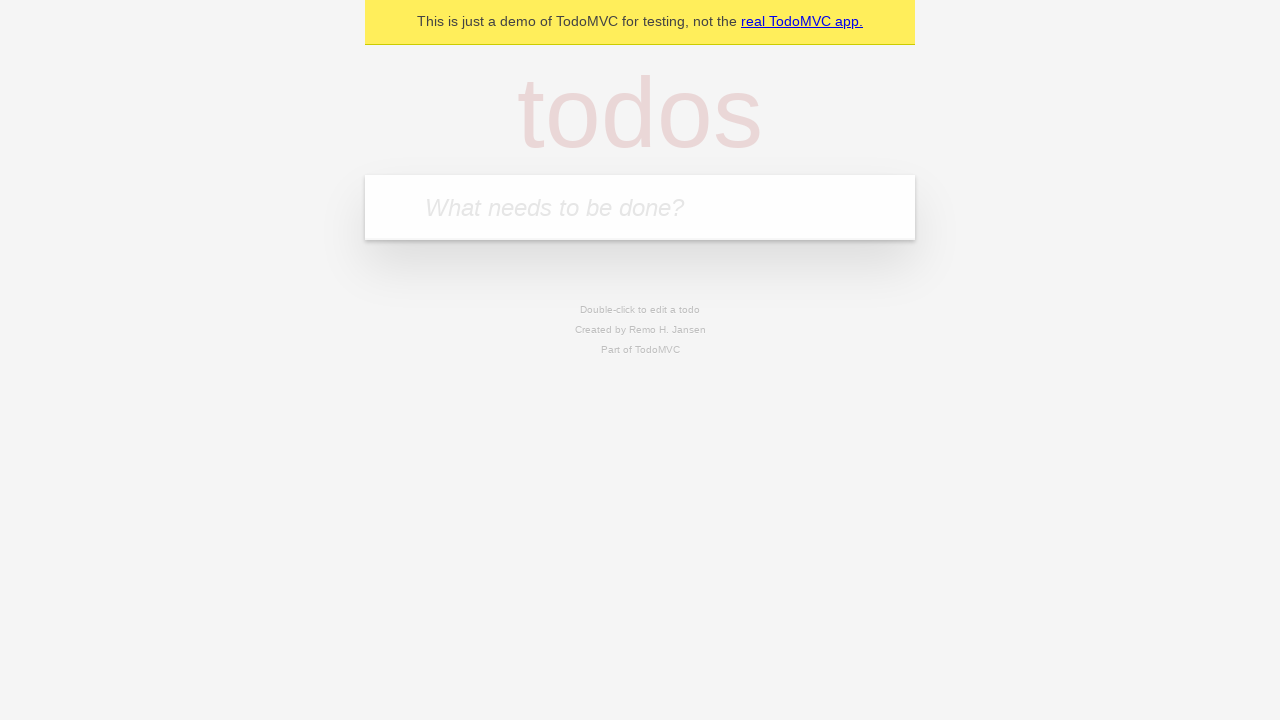

Filled todo input with 'buy some cheese' on internal:attr=[placeholder="What needs to be done?"i]
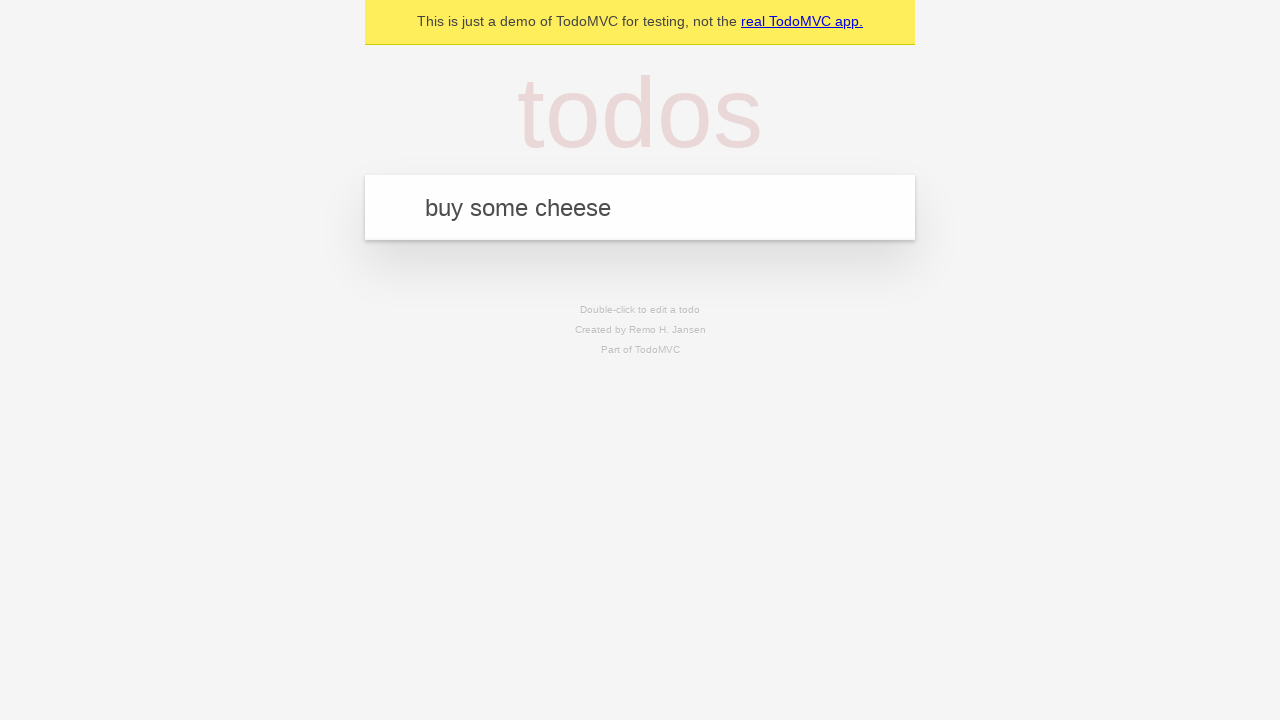

Pressed Enter to create first todo item on internal:attr=[placeholder="What needs to be done?"i]
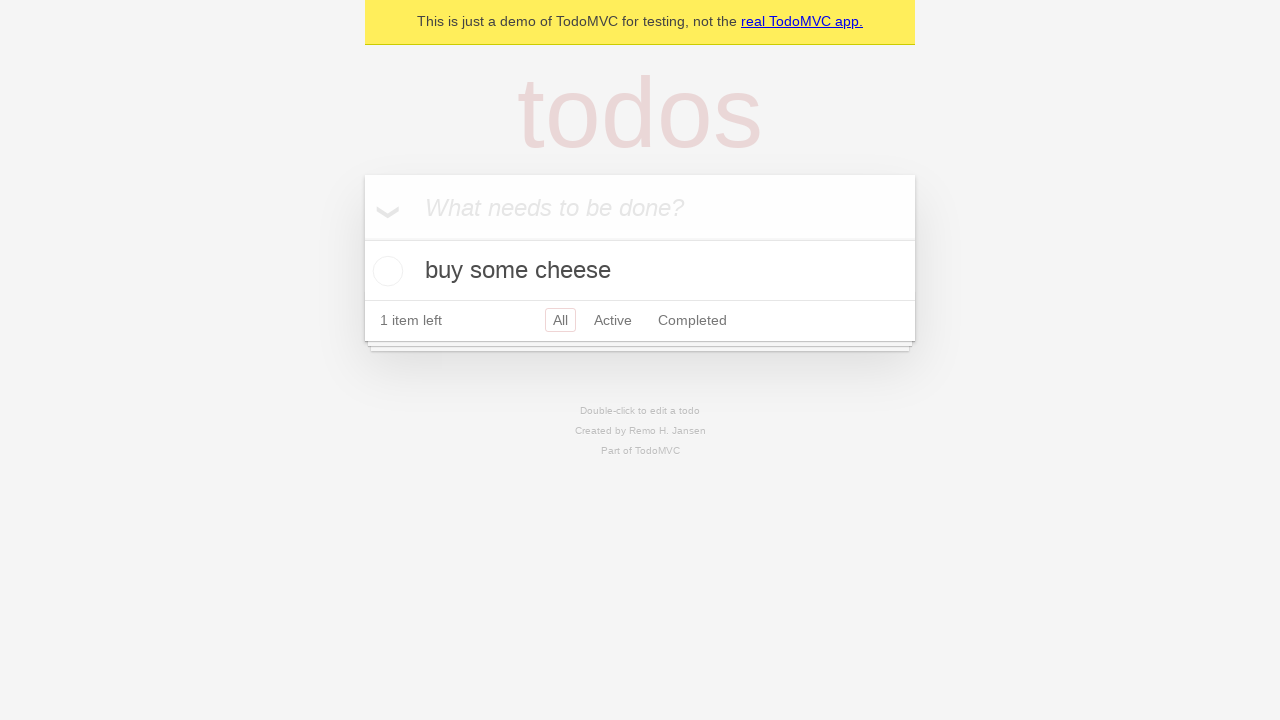

Filled todo input with 'feed the cat' on internal:attr=[placeholder="What needs to be done?"i]
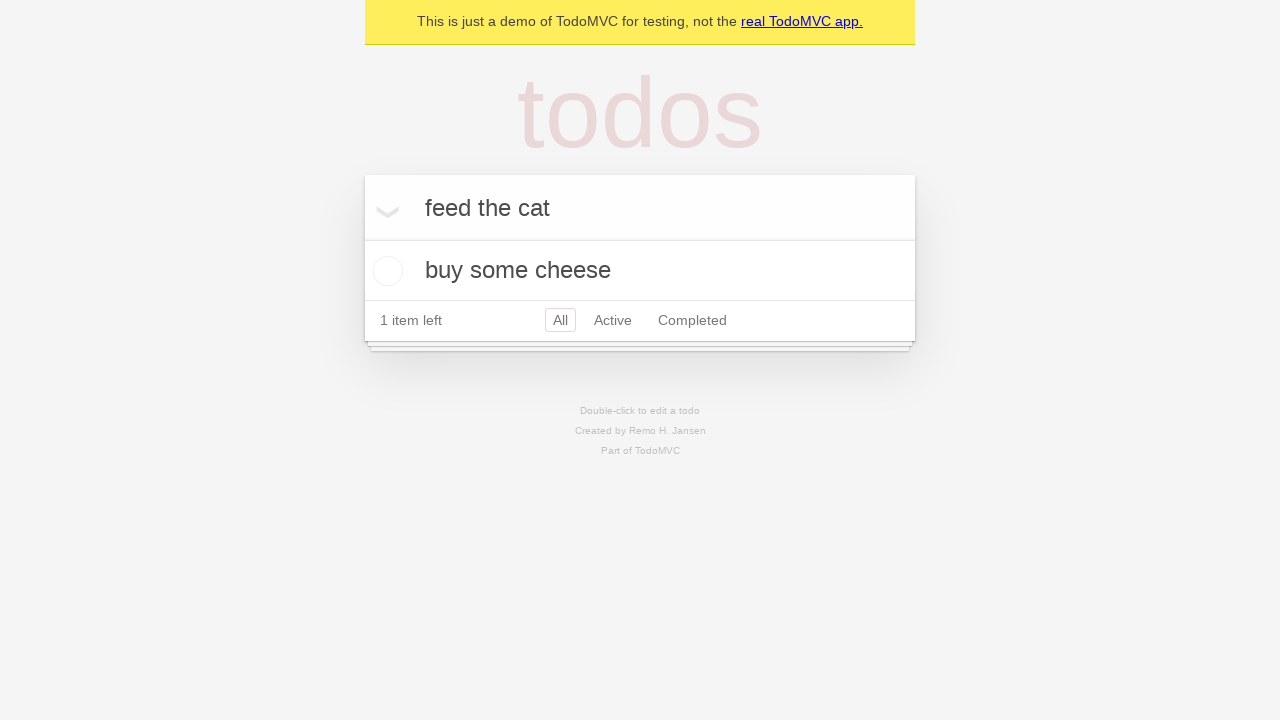

Pressed Enter to create second todo item on internal:attr=[placeholder="What needs to be done?"i]
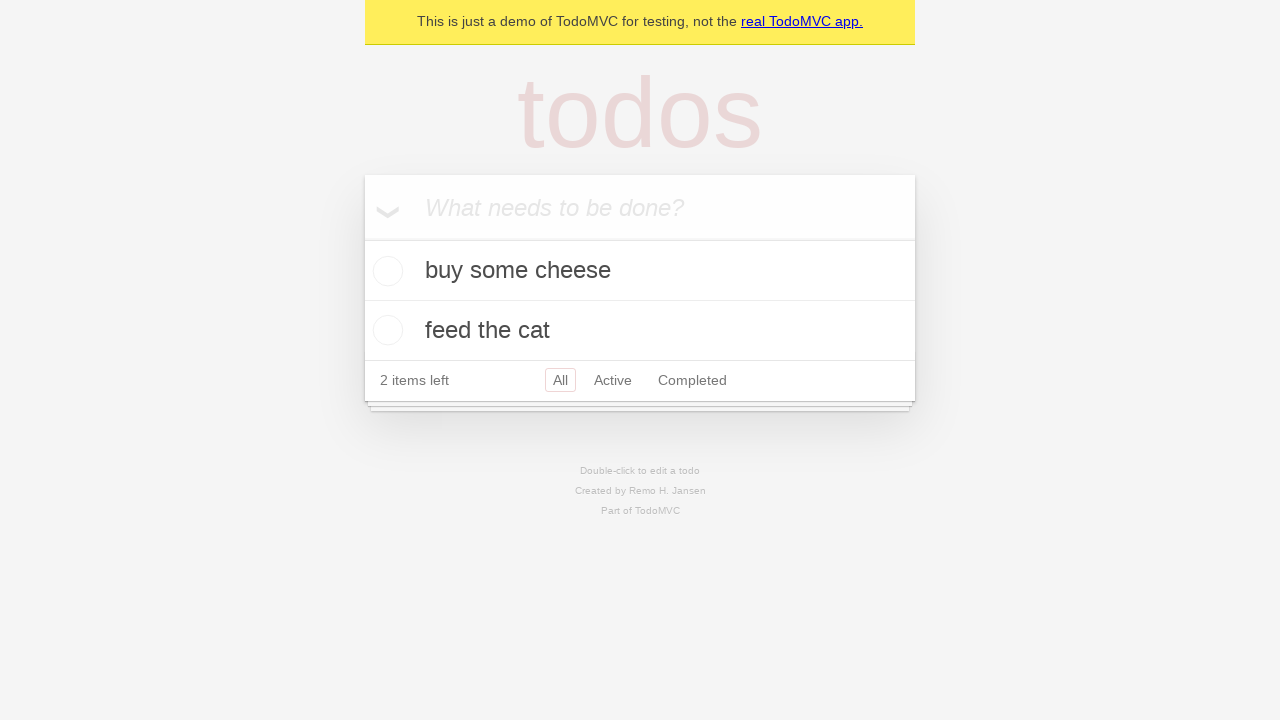

Retrieved all todo items
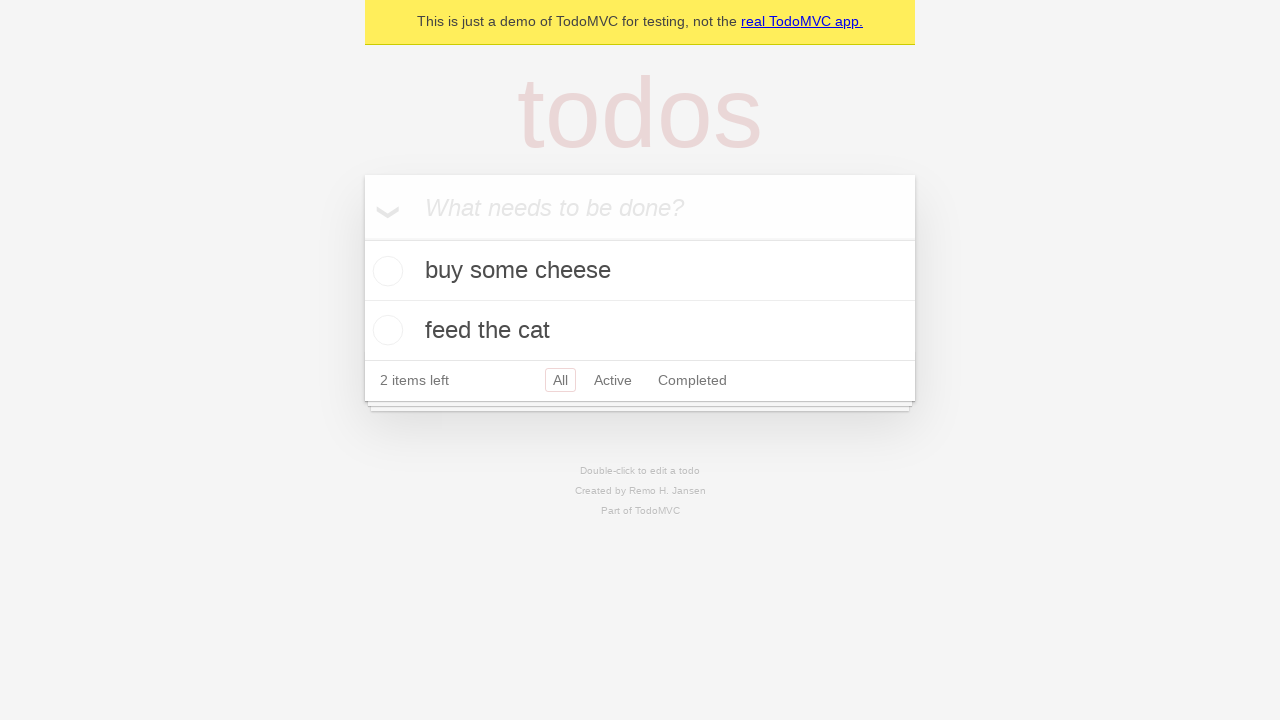

Located checkbox for first todo item
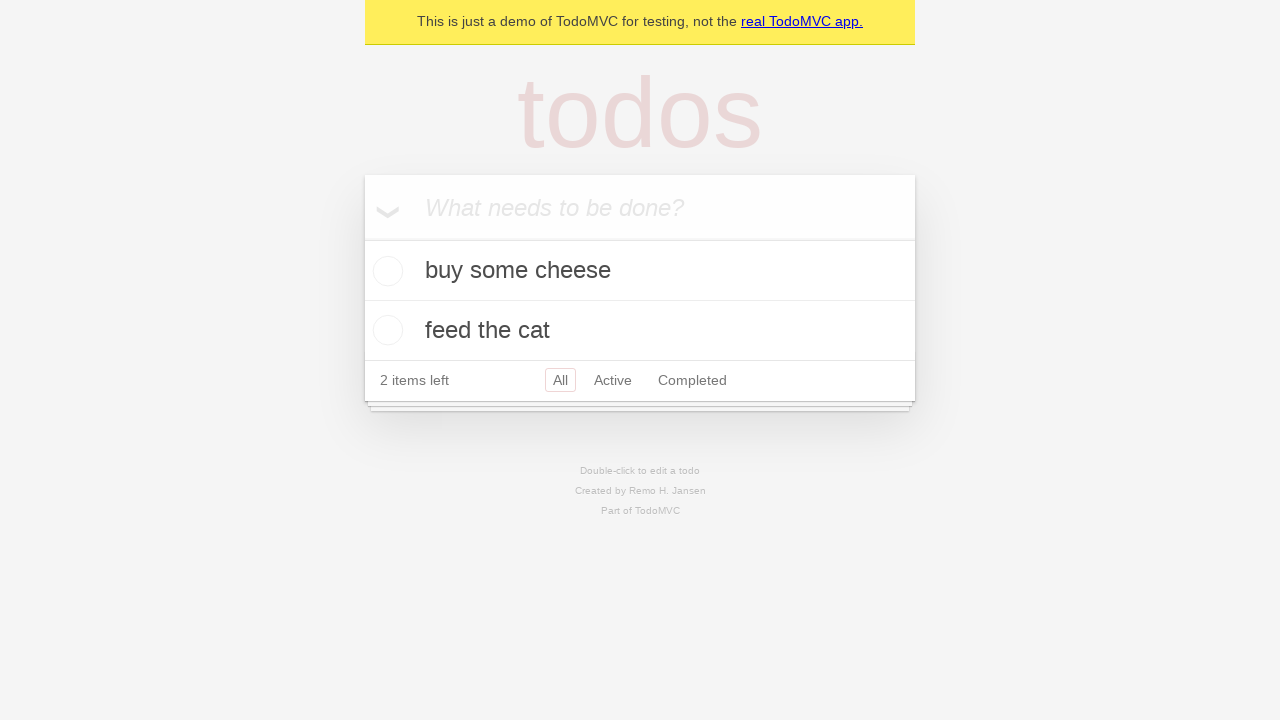

Marked first todo item as completed at (385, 271) on internal:testid=[data-testid="todo-item"s] >> nth=0 >> internal:role=checkbox
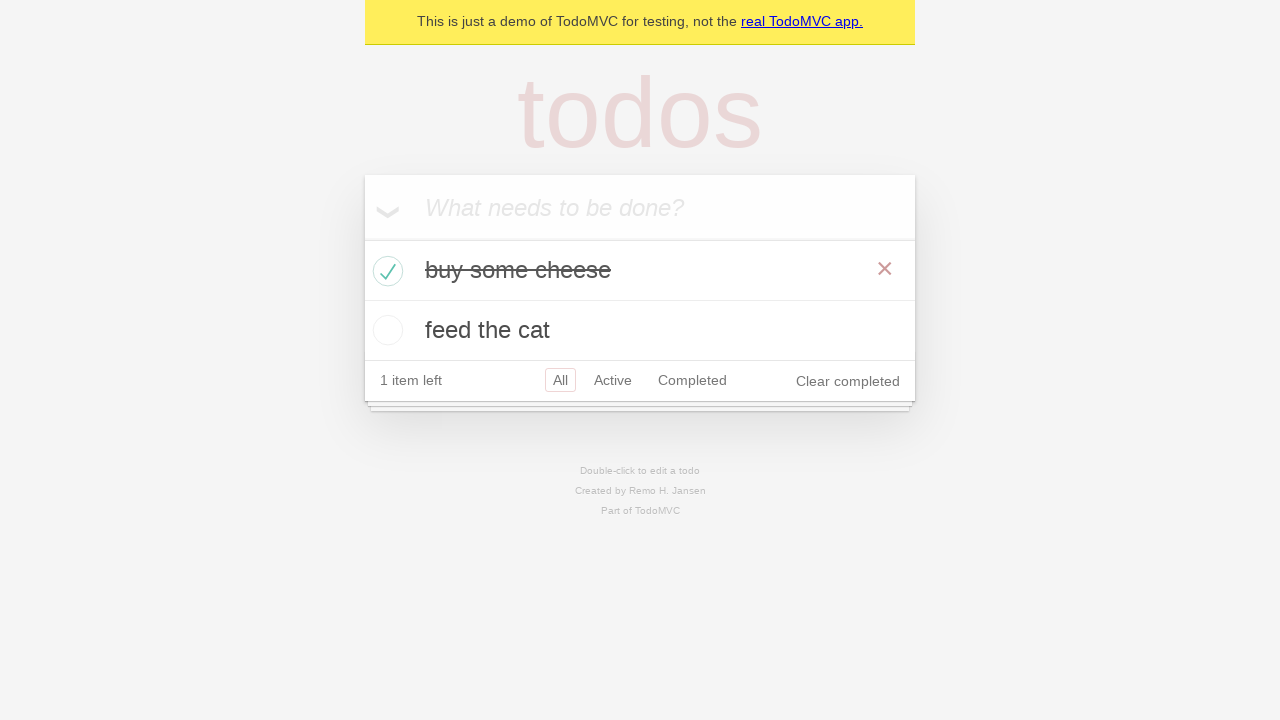

Reloaded the page
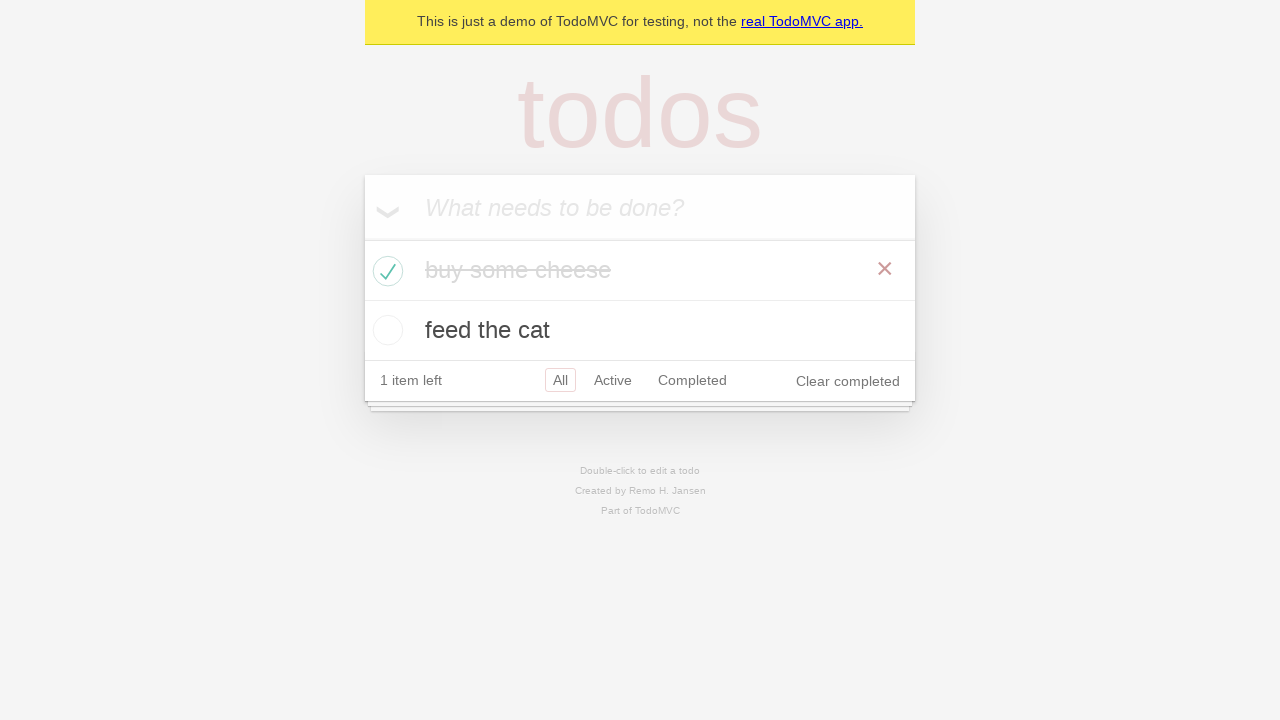

Verified todo items persisted after page reload
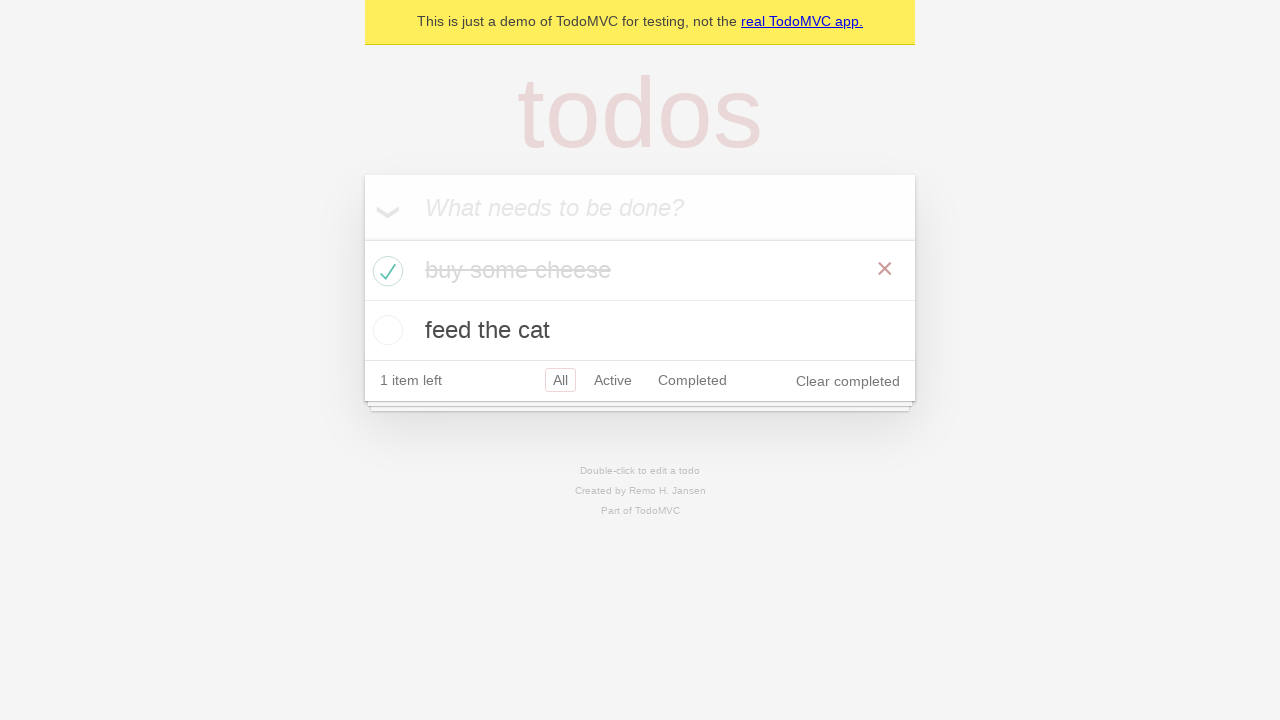

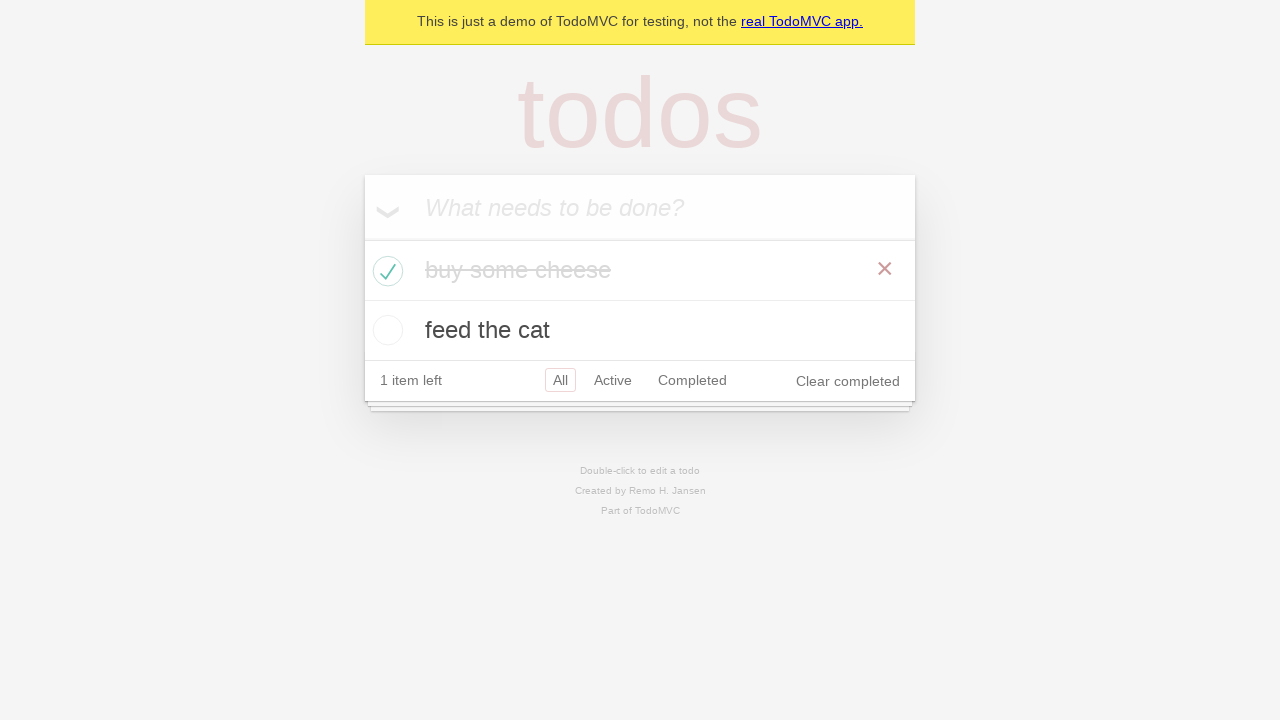